Tests application behavior under simulated slow network conditions by navigating to a page and clicking a button to load library content

Starting URL: https://rahulshettyacademy.com/angularAppdemo/

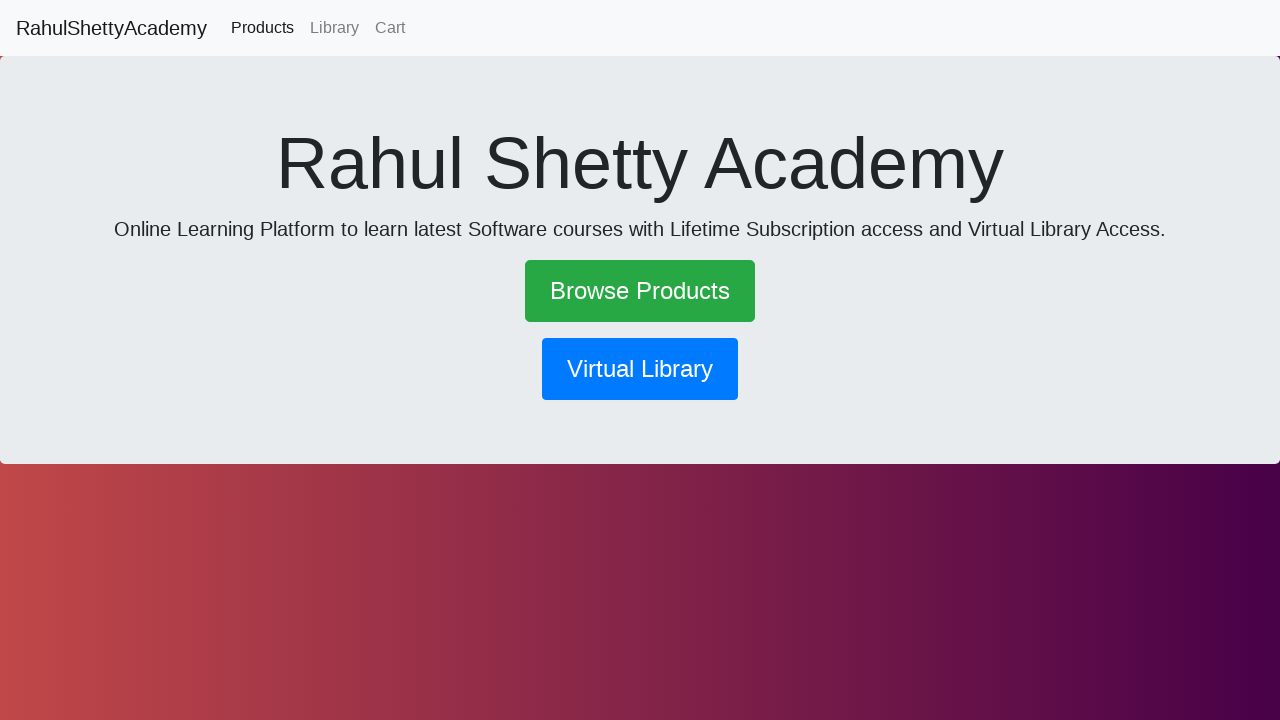

Clicked button to navigate to library section at (640, 369) on button[routerlink*='library']
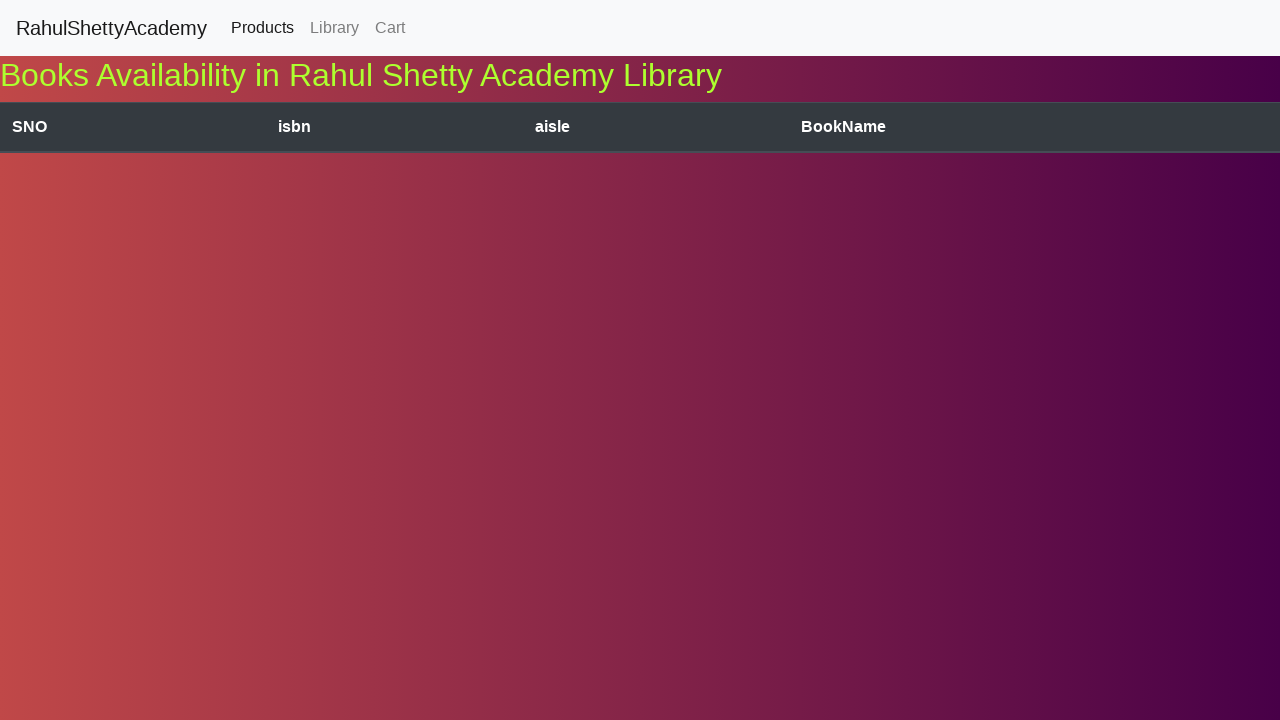

Waited for network to become idle after library navigation
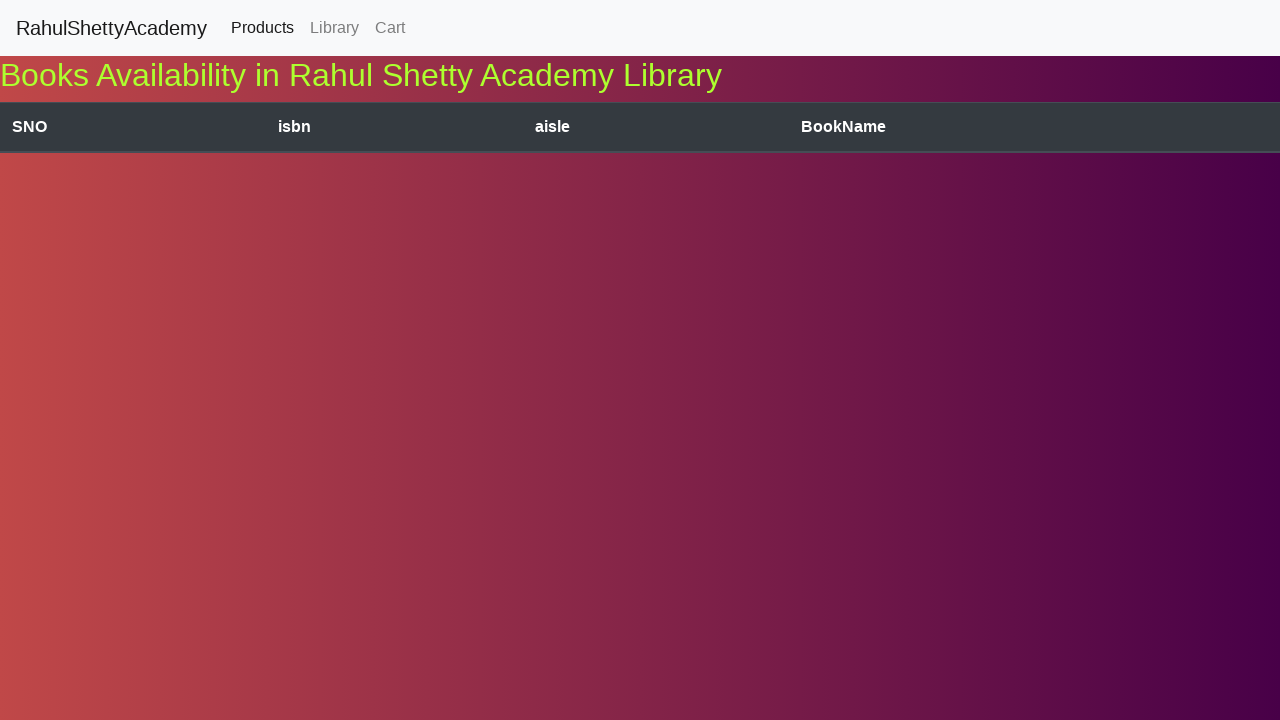

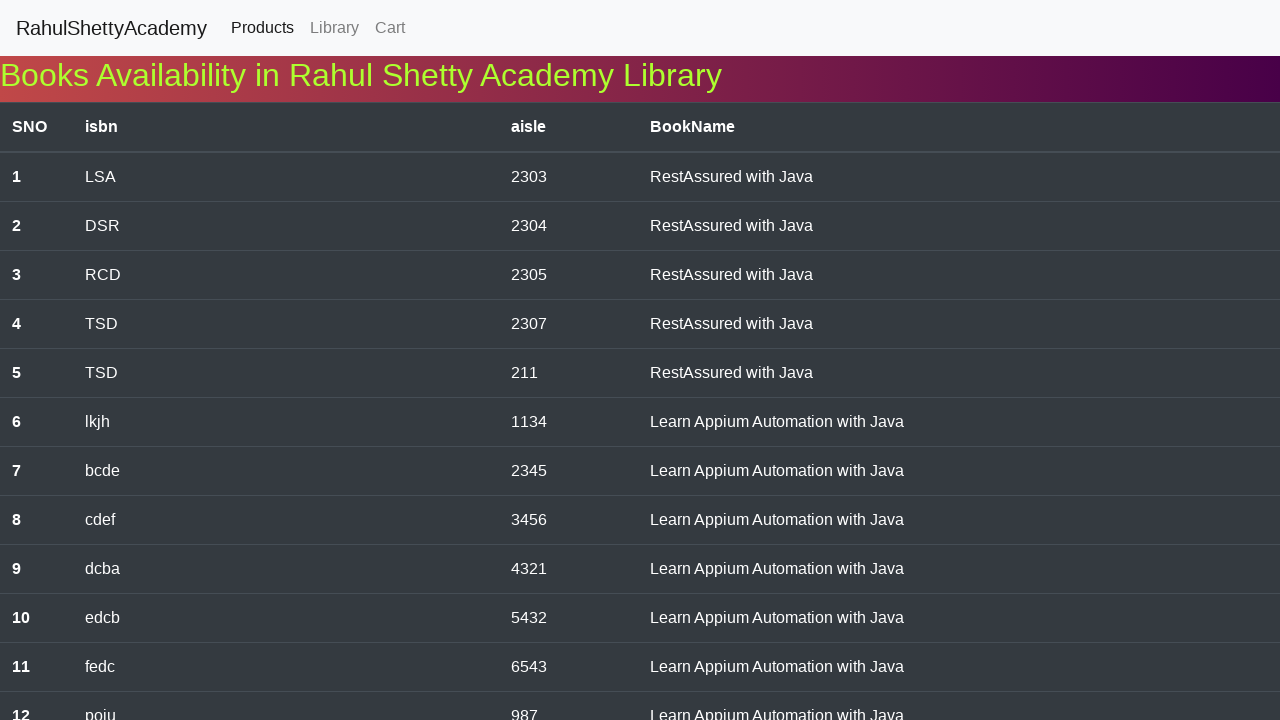